Tests a mortgage calculator by filling in home value, down payment, loan amount, and interest rate fields, then clicking calculate to verify the monthly payment is displayed.

Starting URL: https://www.mortgagecalculator.org/

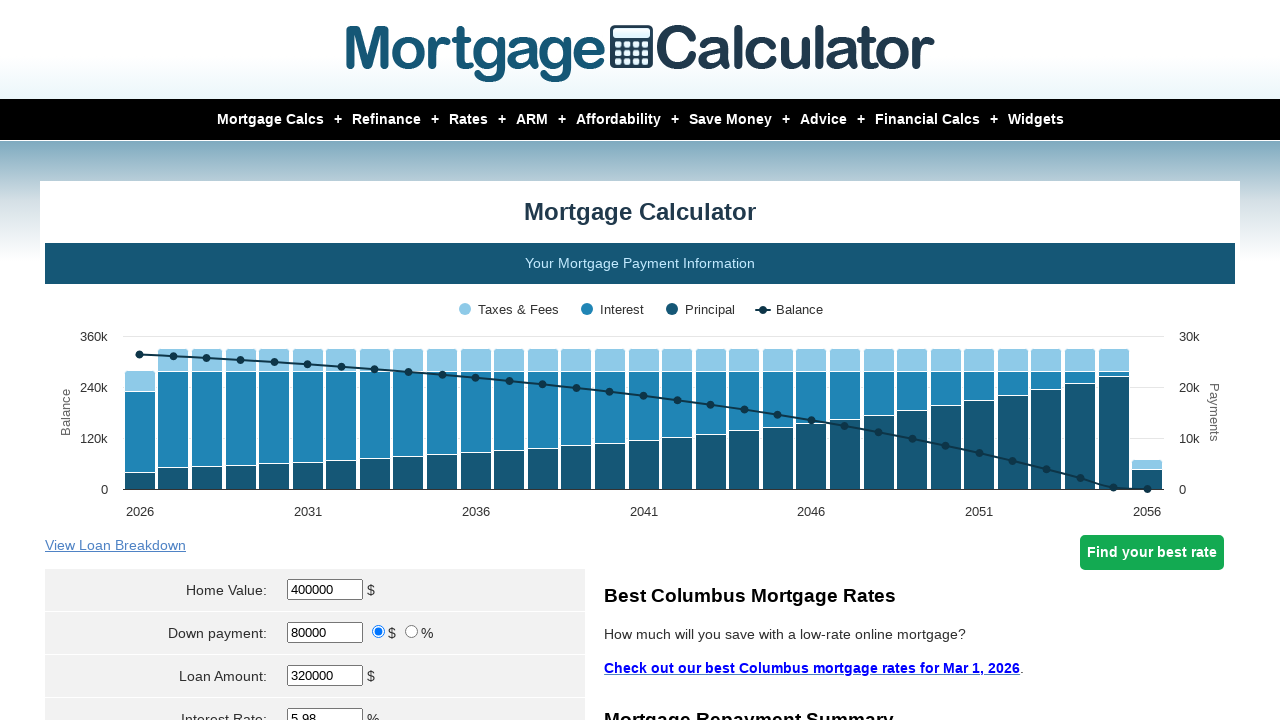

Cleared home value field on input[name='param[homevalue]']
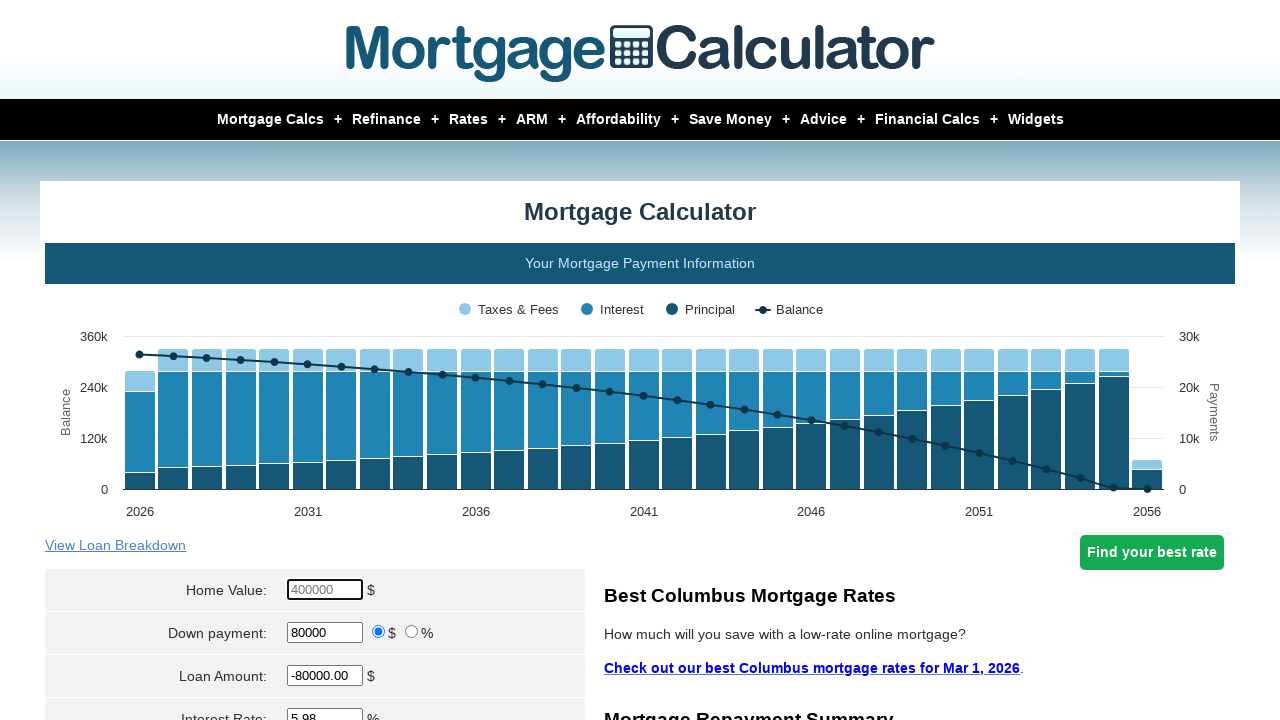

Filled home value field with $350,000 on input[name='param[homevalue]']
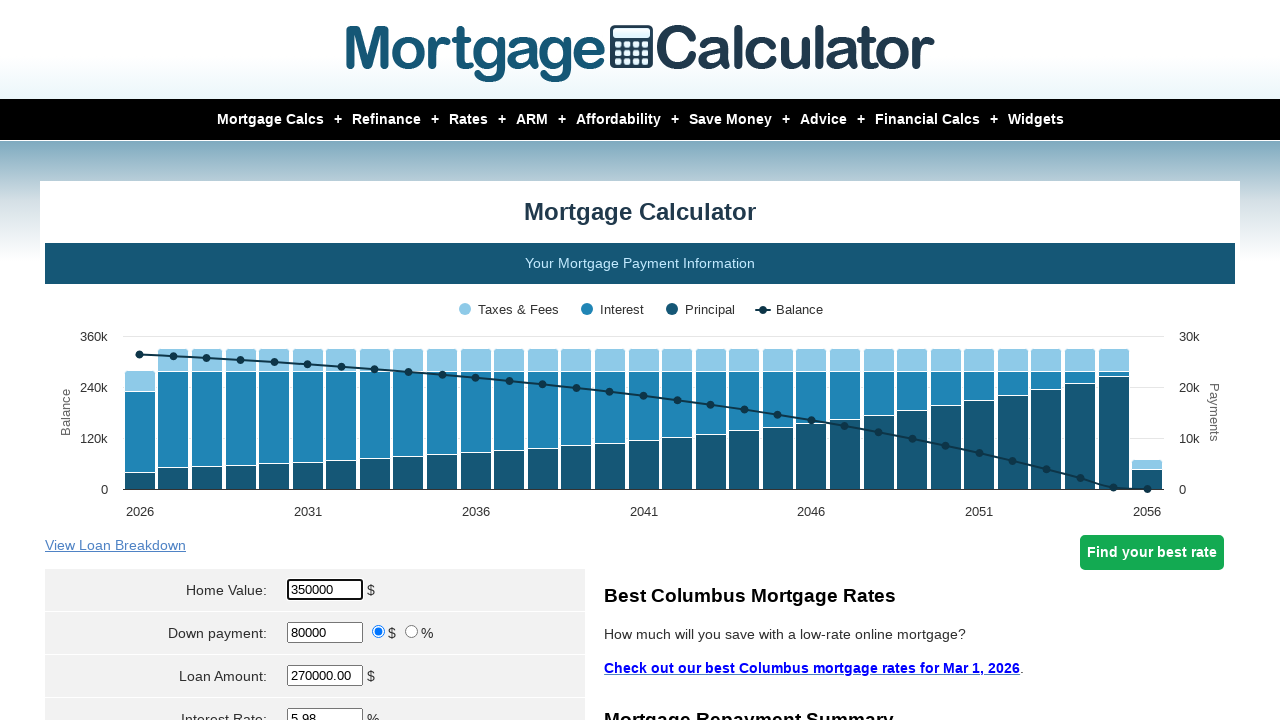

Cleared down payment field on input[name='param[downpayment]']
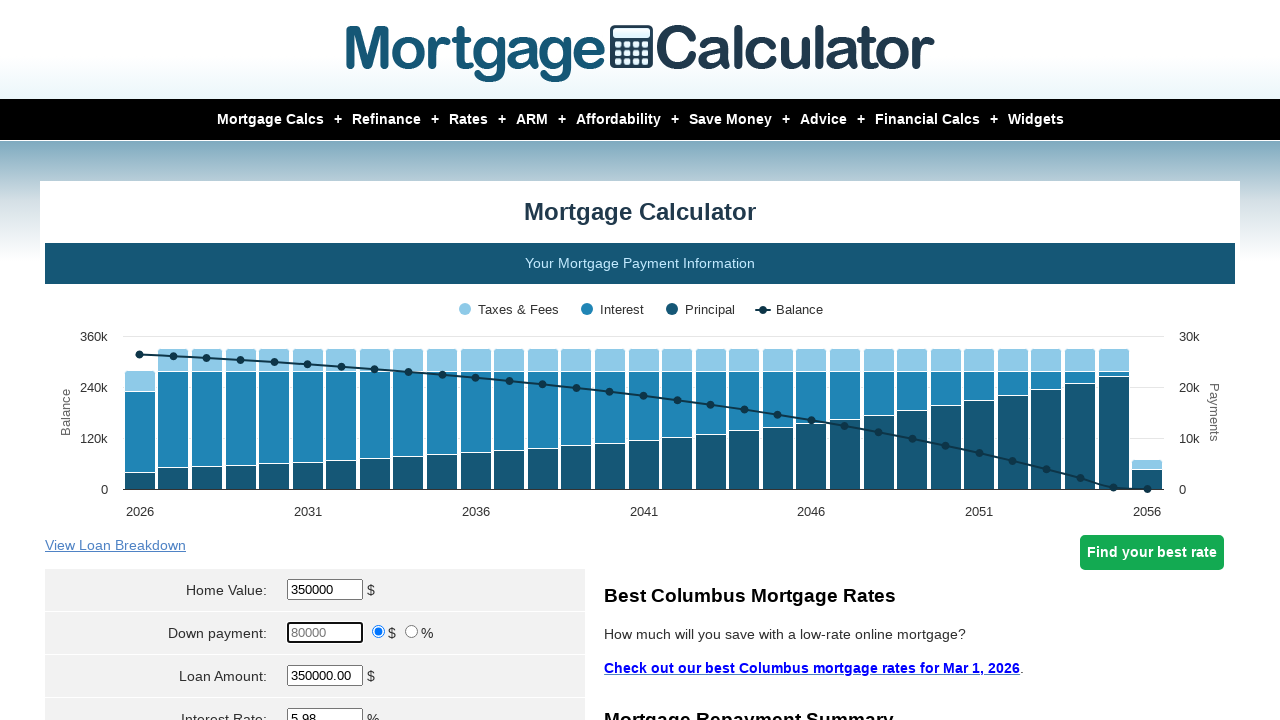

Filled down payment field with $70,000 on input[name='param[downpayment]']
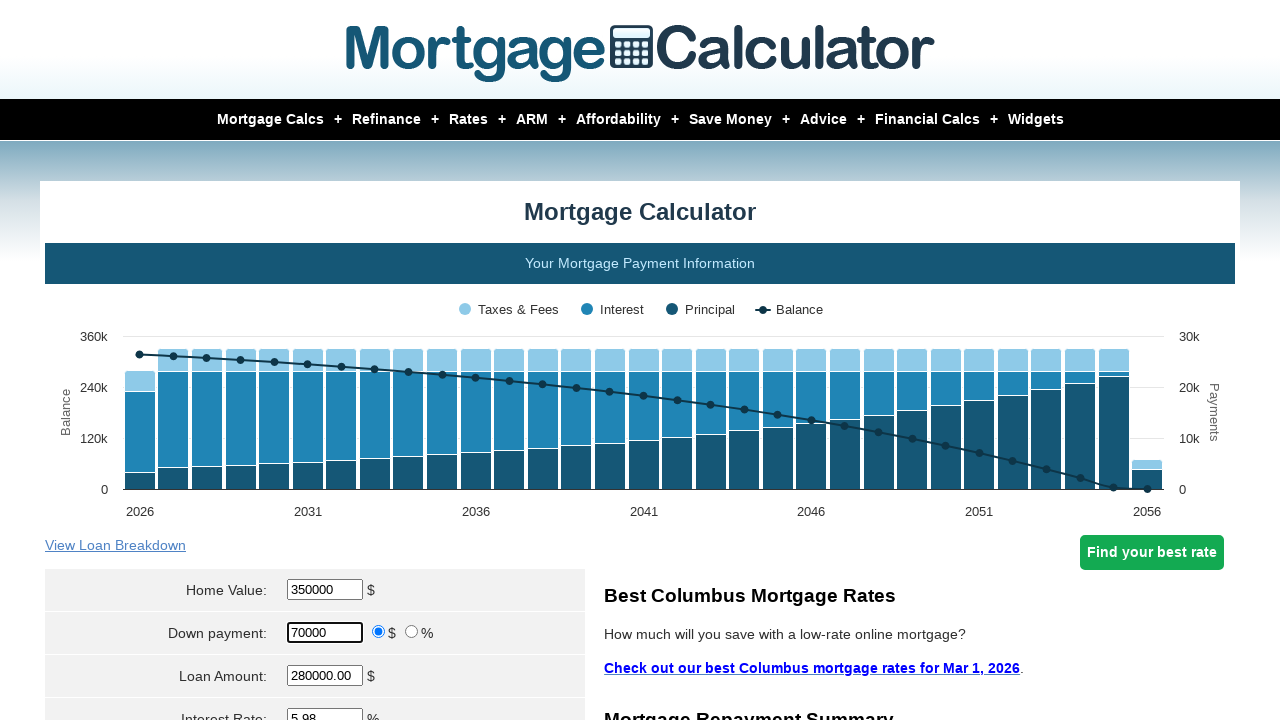

Cleared loan amount field on #loanamt
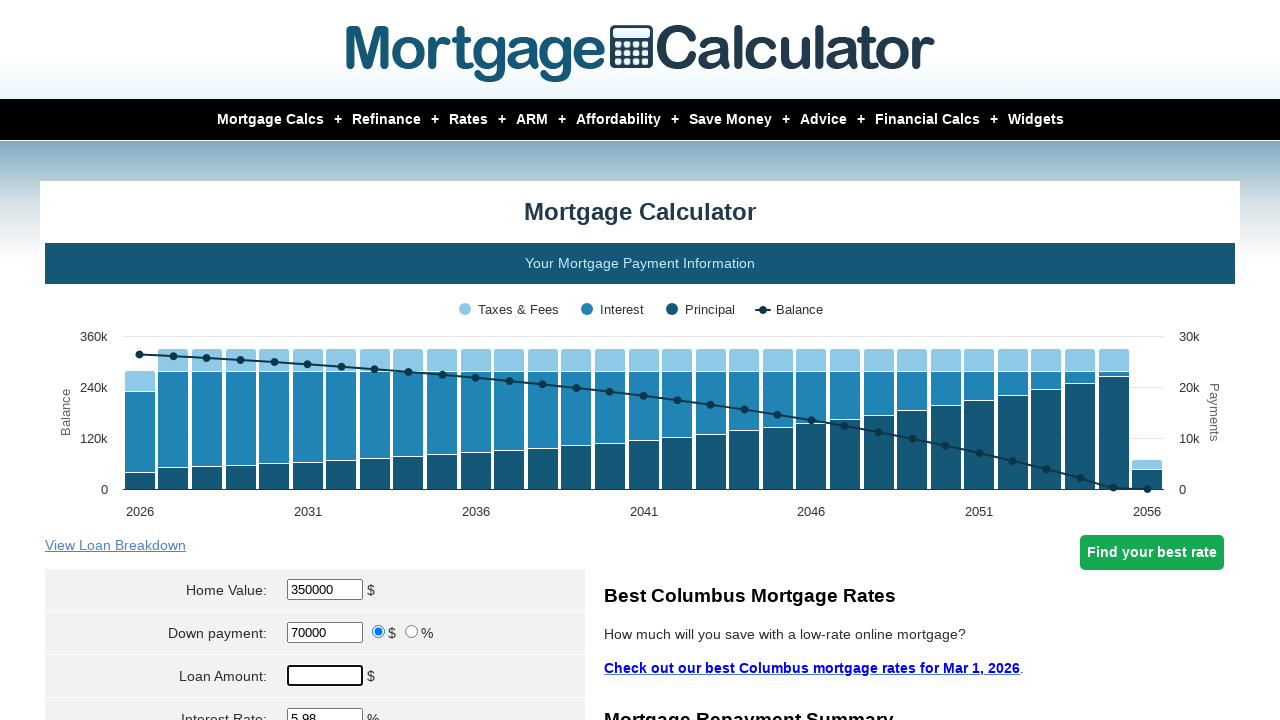

Filled loan amount field with $280,000 on #loanamt
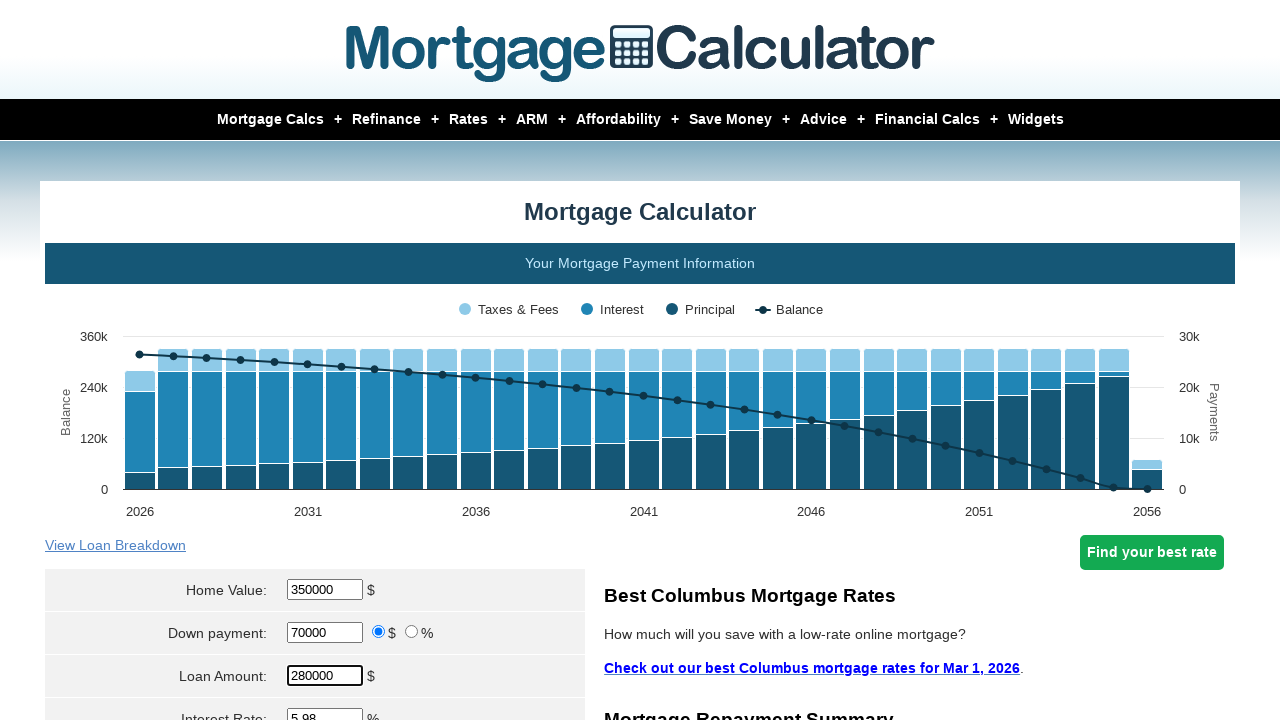

Cleared interest rate field on input[name='param[interest_rate]']
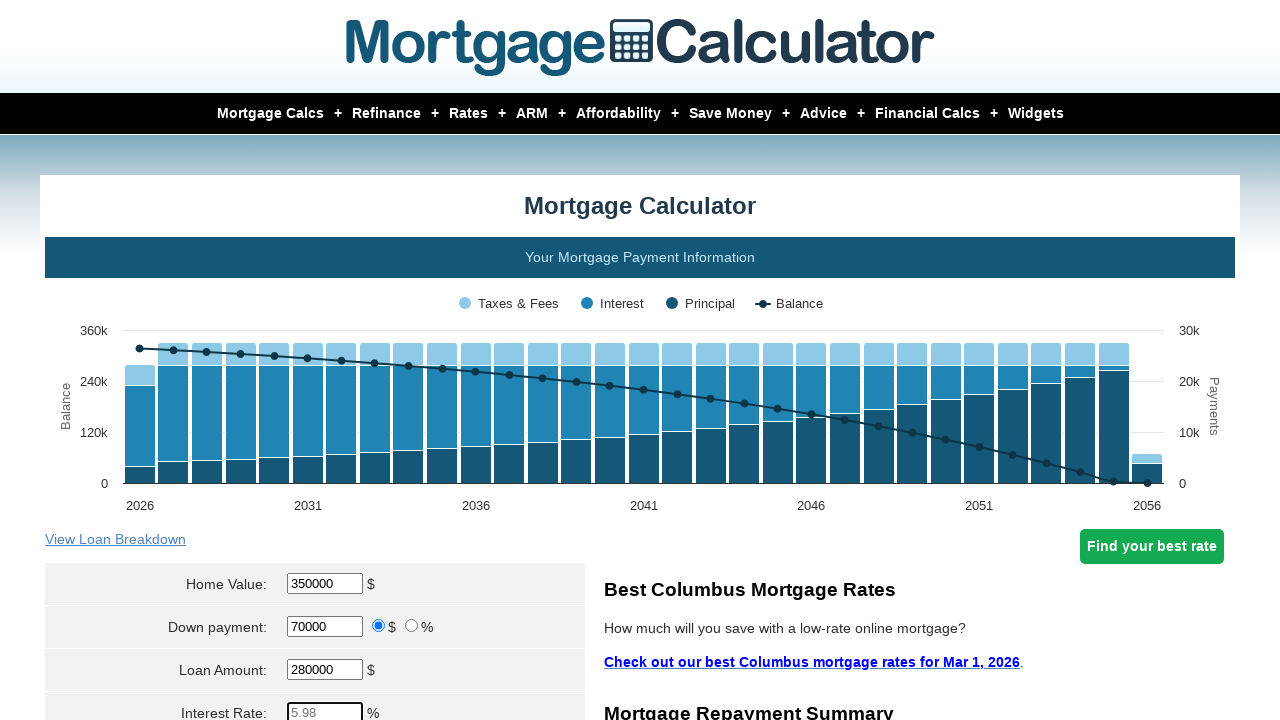

Filled interest rate field with 6.5% on input[name='param[interest_rate]']
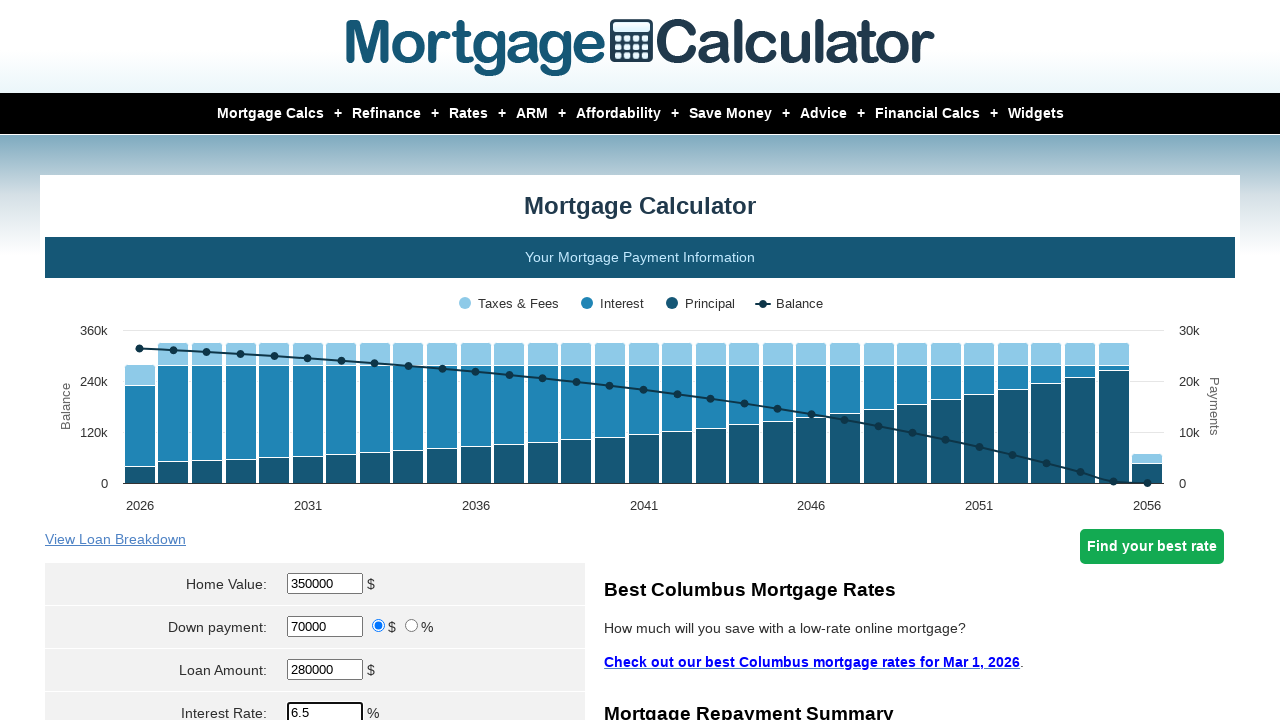

Clicked calculate button at (315, 360) on input[name='cal']
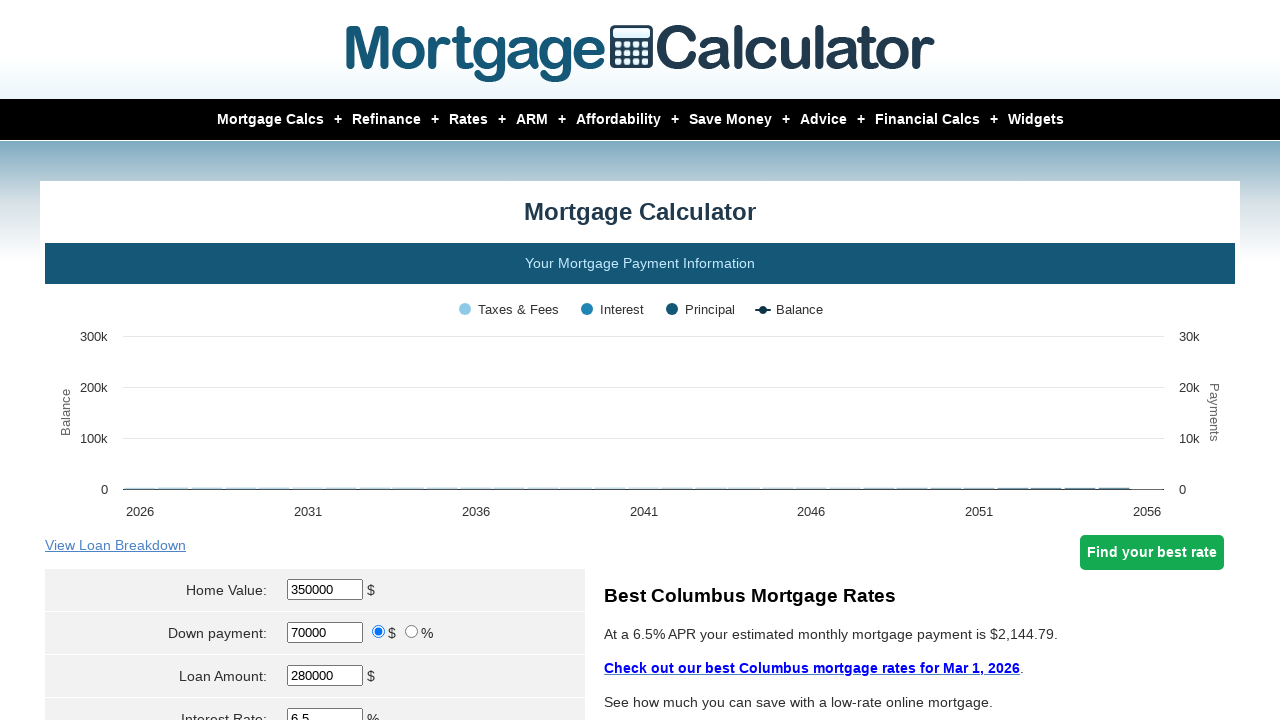

Monthly payment result heading became visible
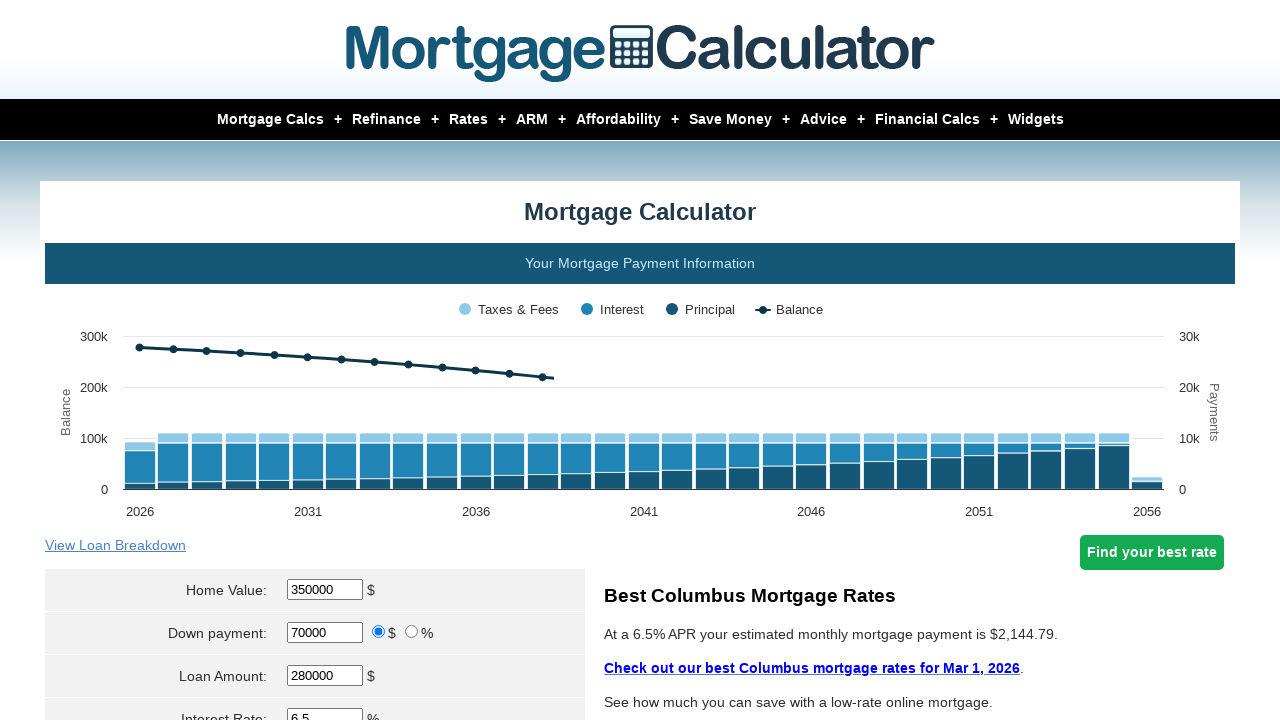

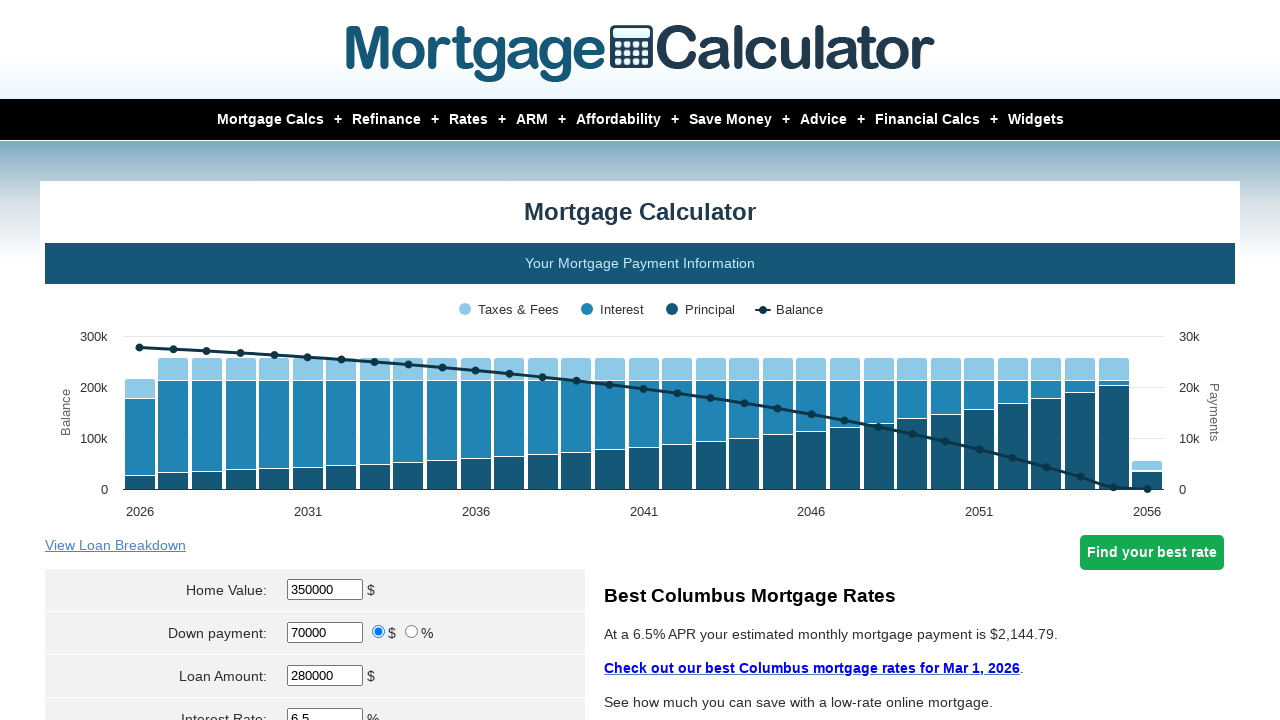